Tests carousel navigation by clicking through all 5 pagination bullets on the homepage

Starting URL: http://test--dentoapp.netlify.app/

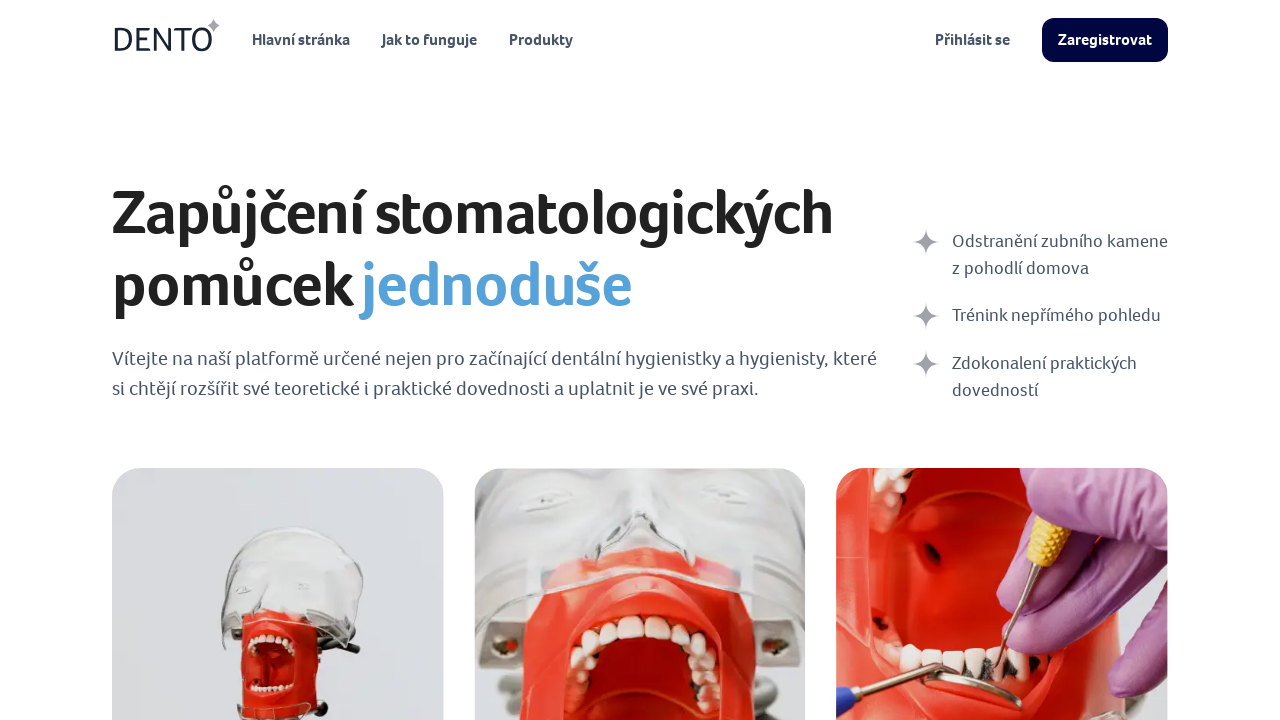

Clicked carousel pagination bullet 1 at (938, 360) on span.swiper-pagination-bullet >> nth=0
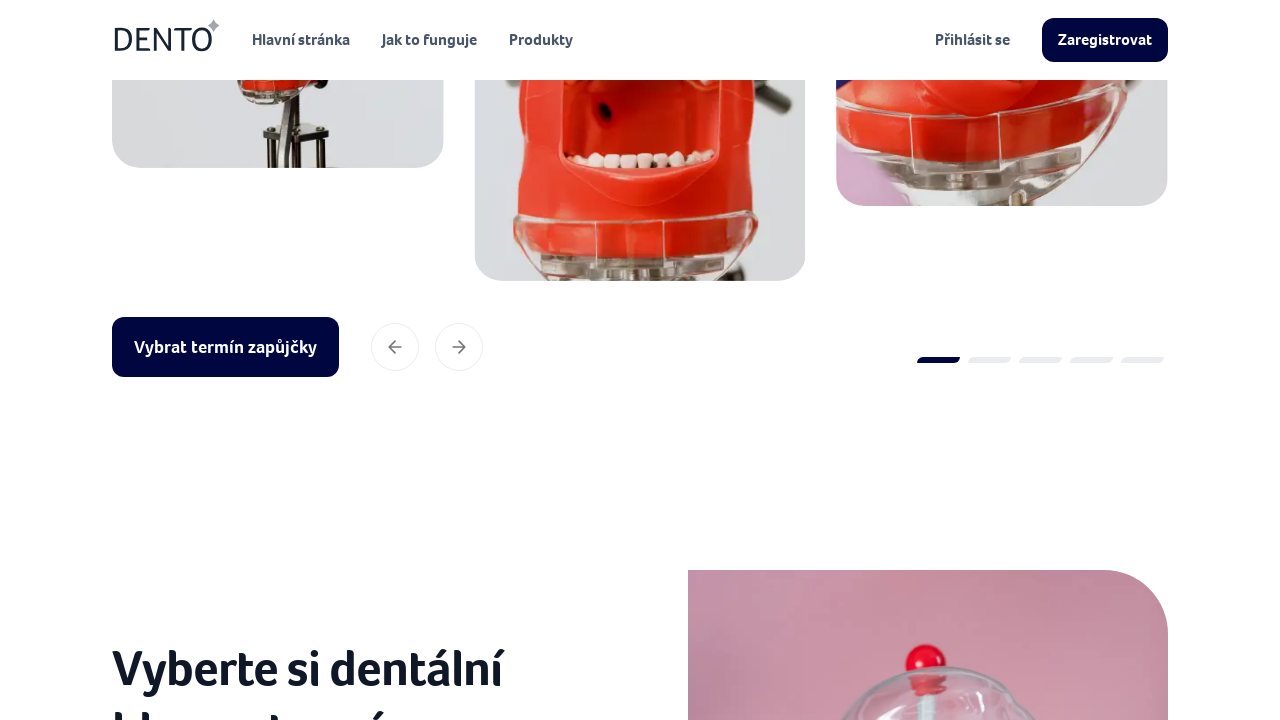

Waited 500ms for carousel slide transition
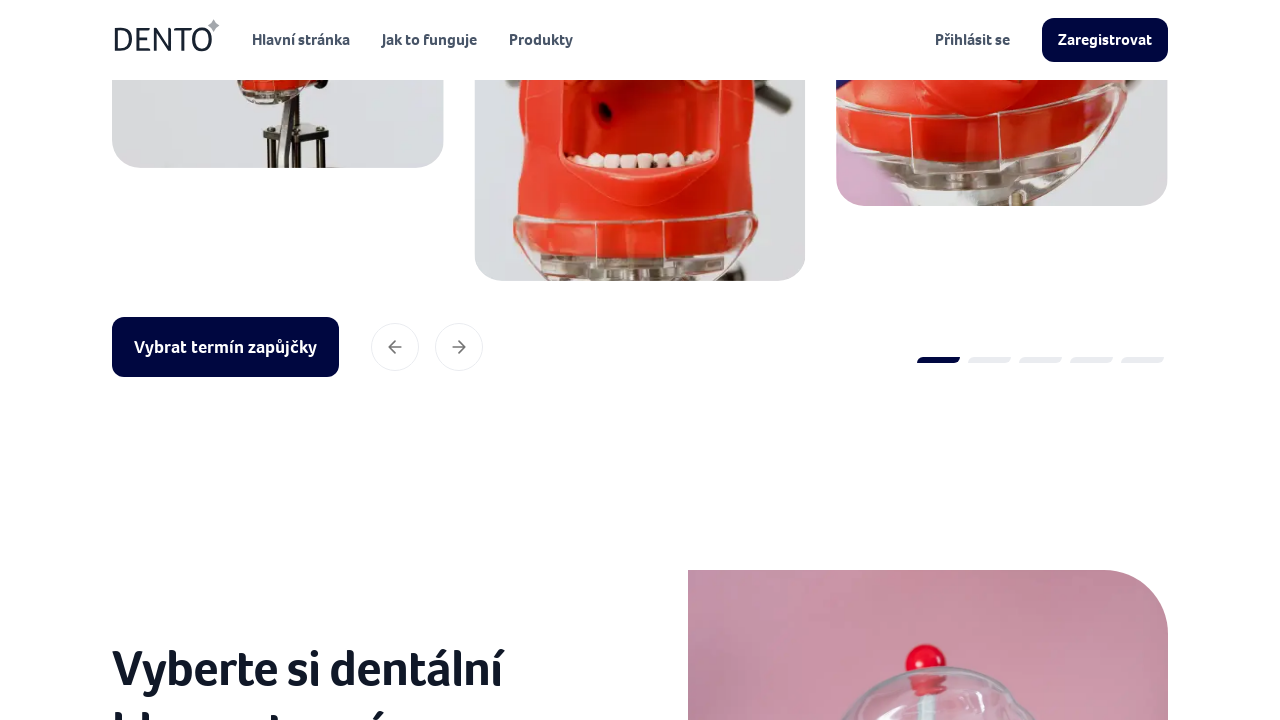

Clicked carousel pagination bullet 2 at (990, 360) on span.swiper-pagination-bullet >> nth=1
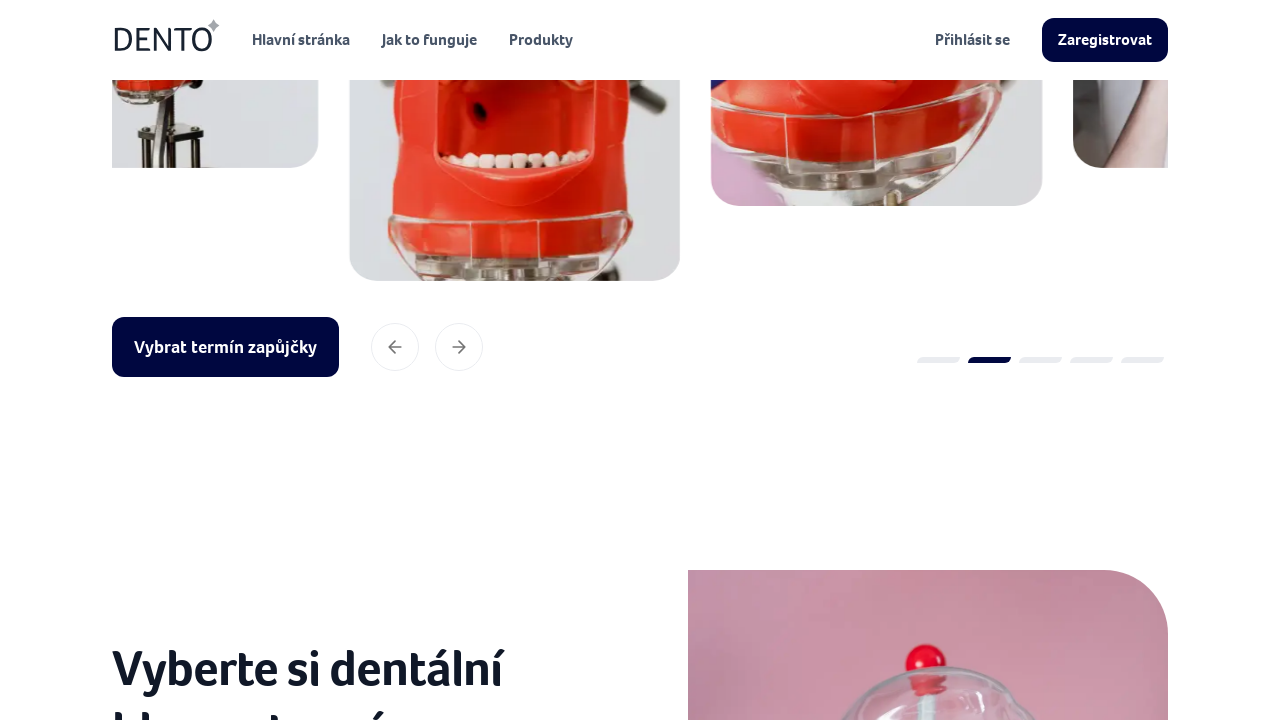

Waited 500ms for carousel slide transition
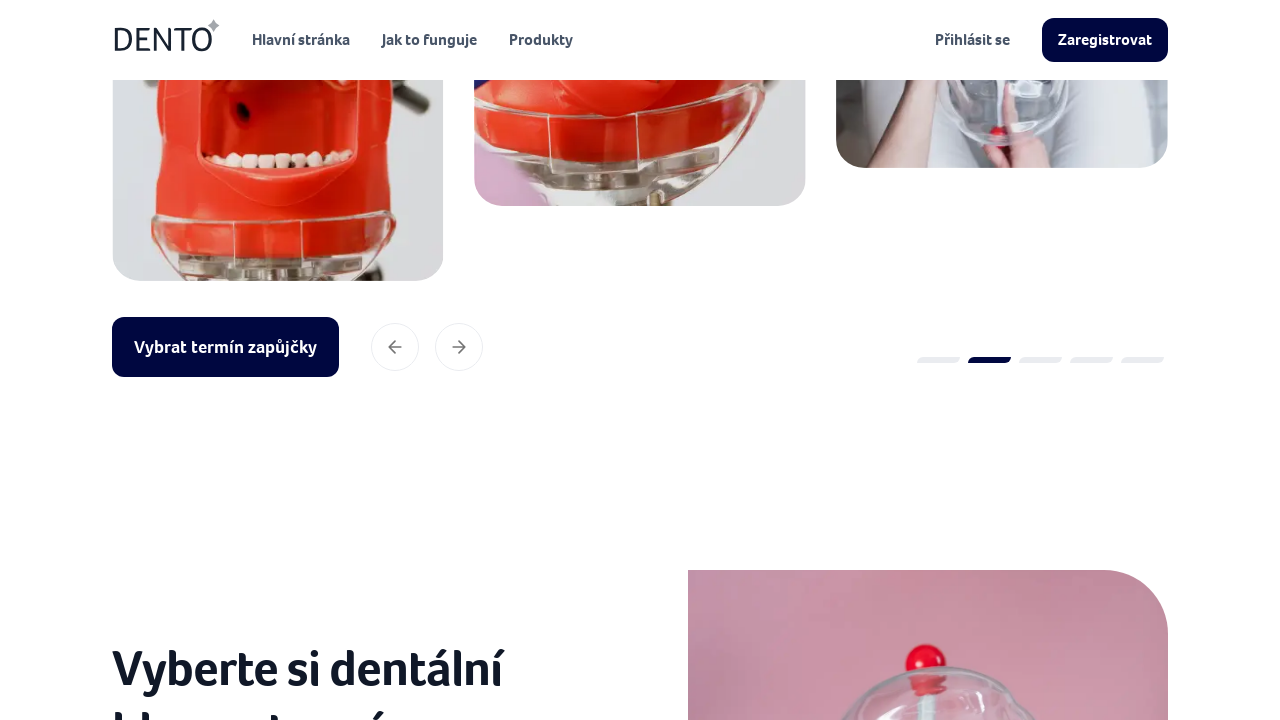

Clicked carousel pagination bullet 3 at (1040, 360) on span.swiper-pagination-bullet >> nth=2
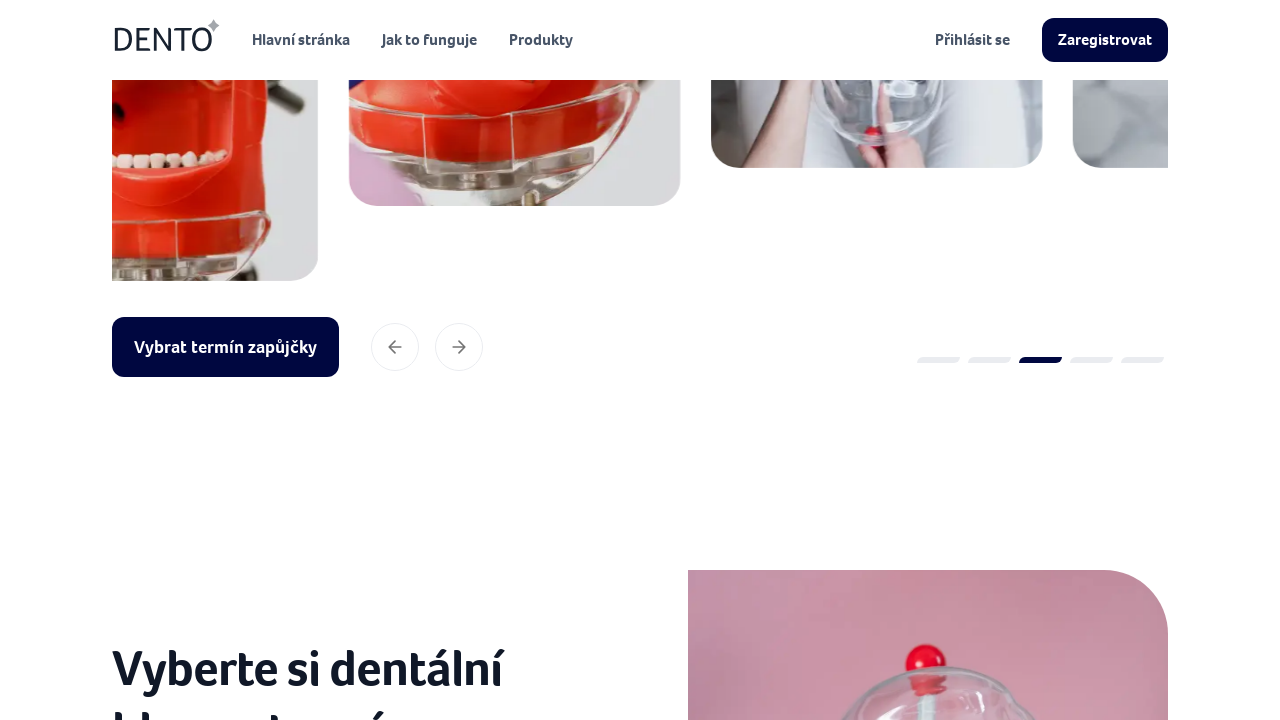

Waited 500ms for carousel slide transition
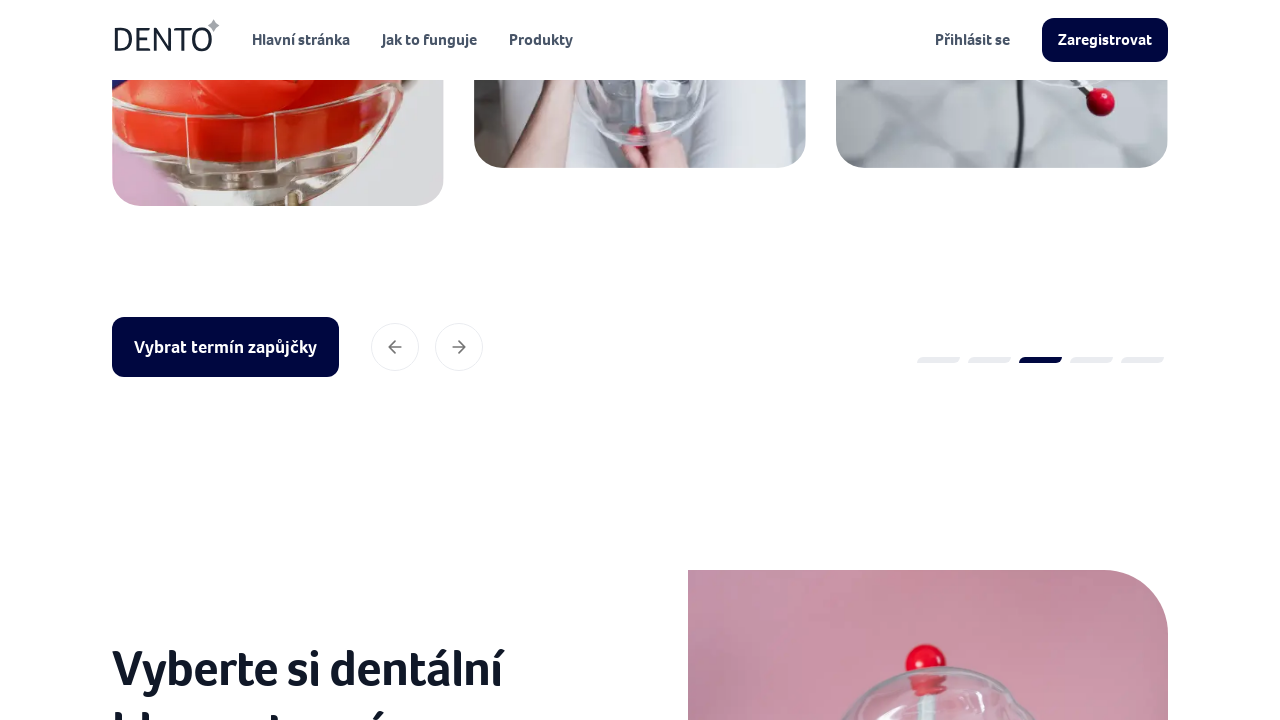

Clicked carousel pagination bullet 4 at (1092, 360) on span.swiper-pagination-bullet >> nth=3
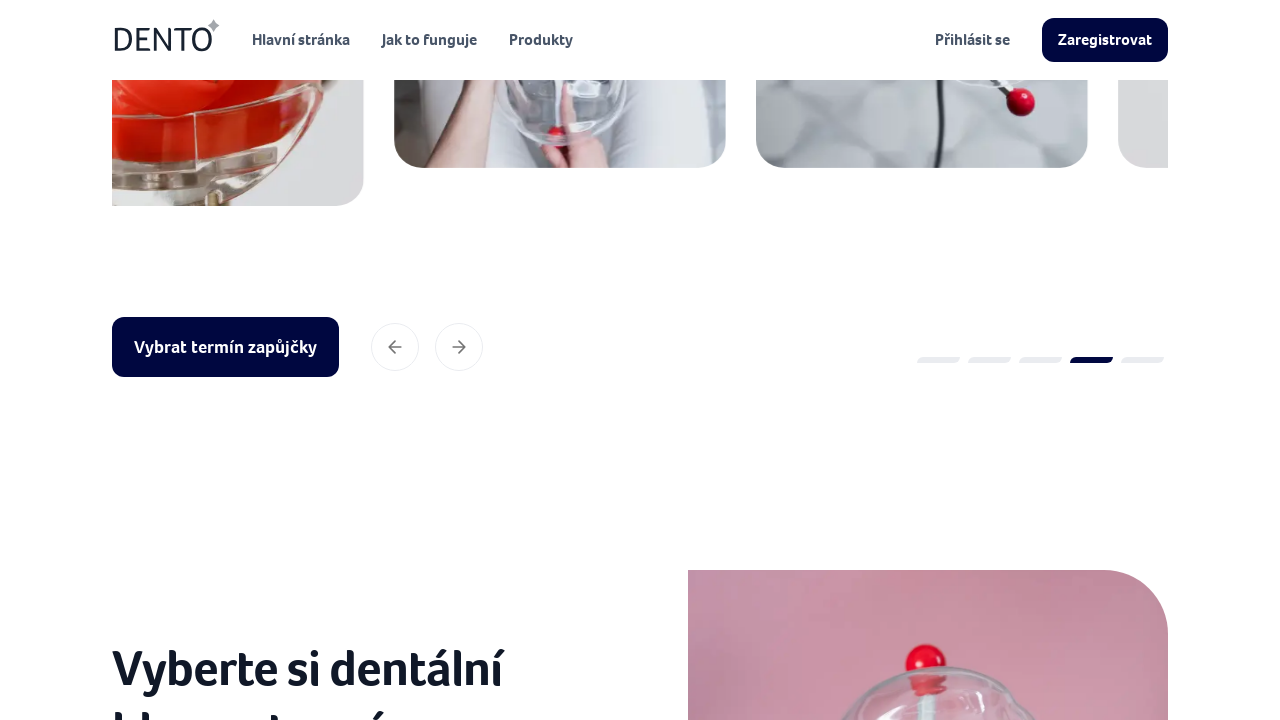

Waited 500ms for carousel slide transition
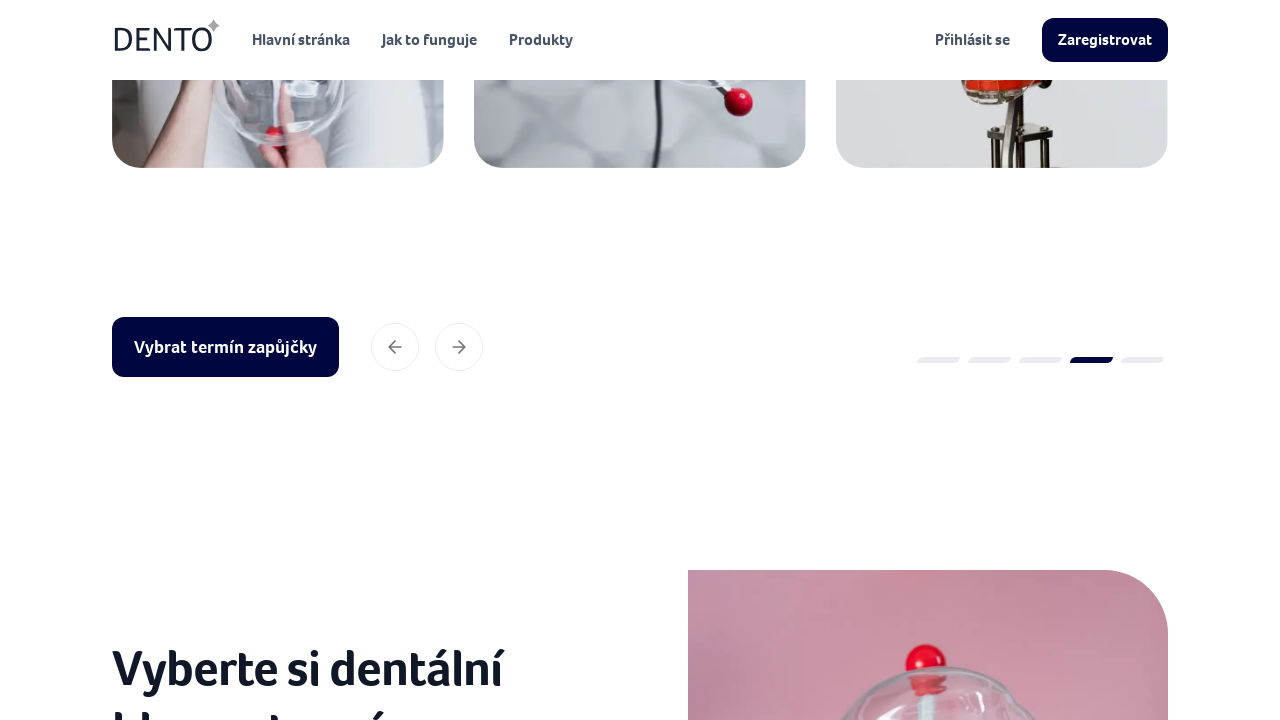

Clicked carousel pagination bullet 5 at (1142, 360) on span.swiper-pagination-bullet >> nth=4
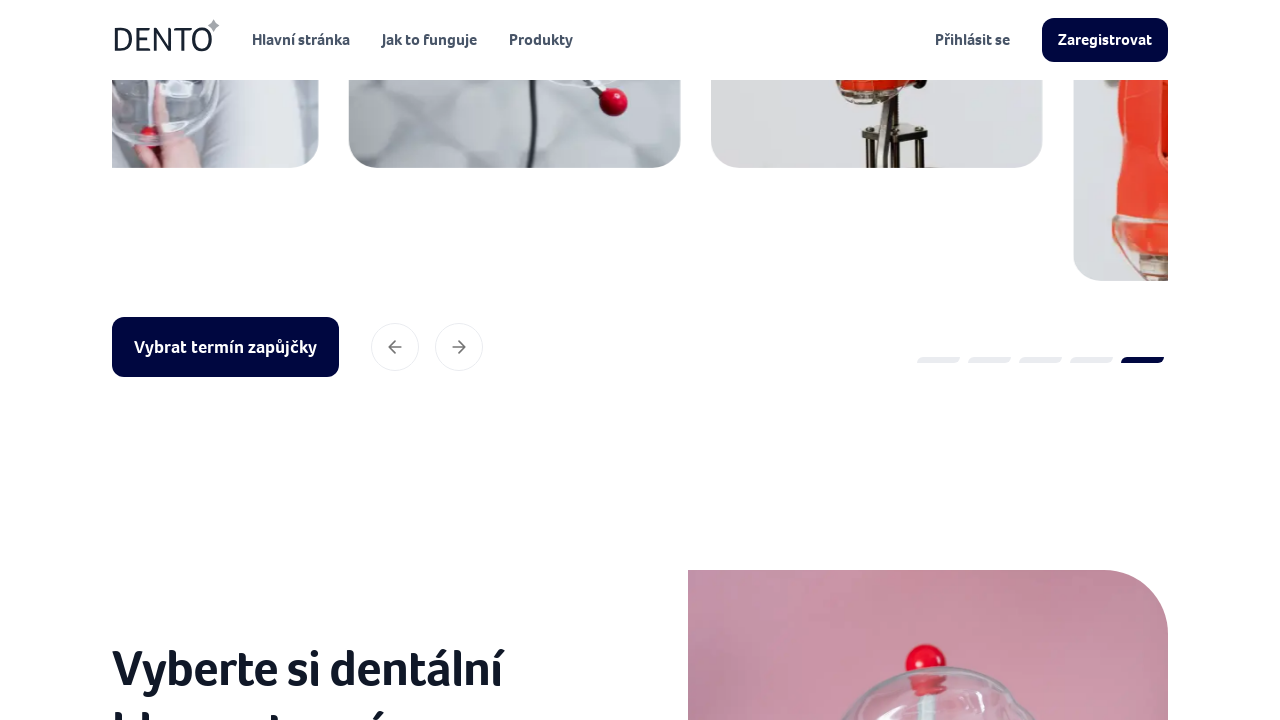

Verified carousel container is visible
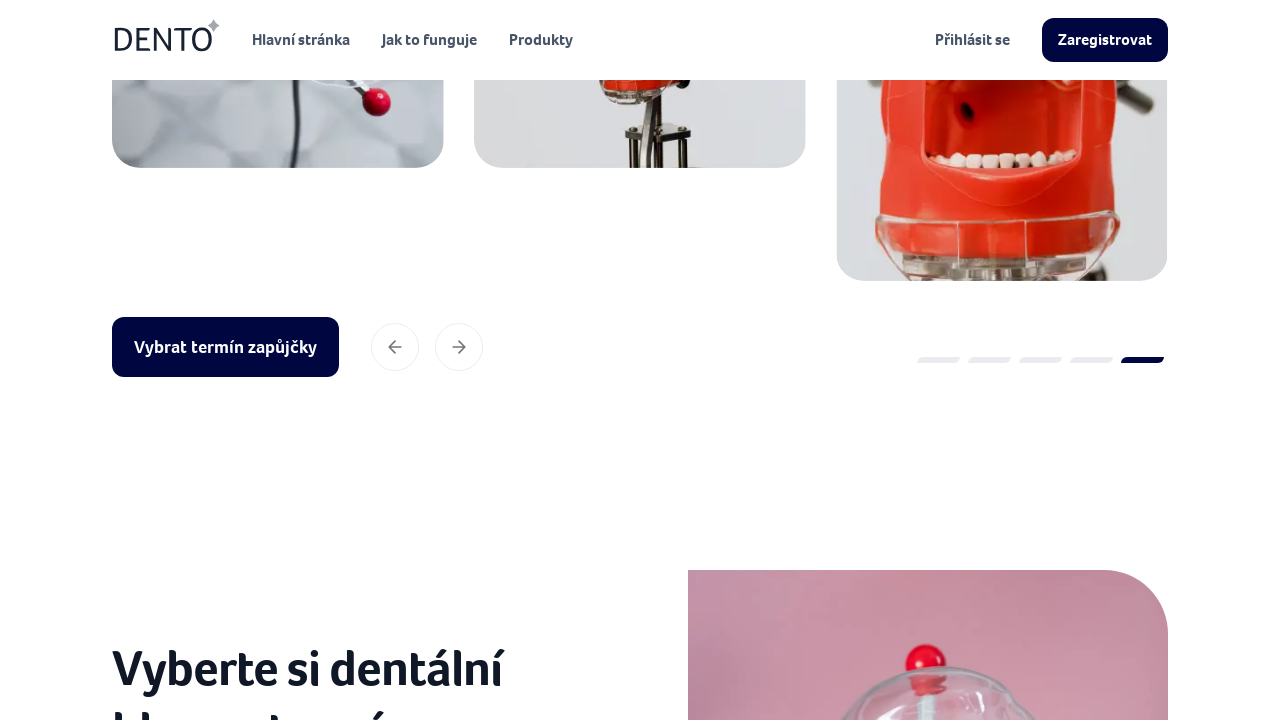

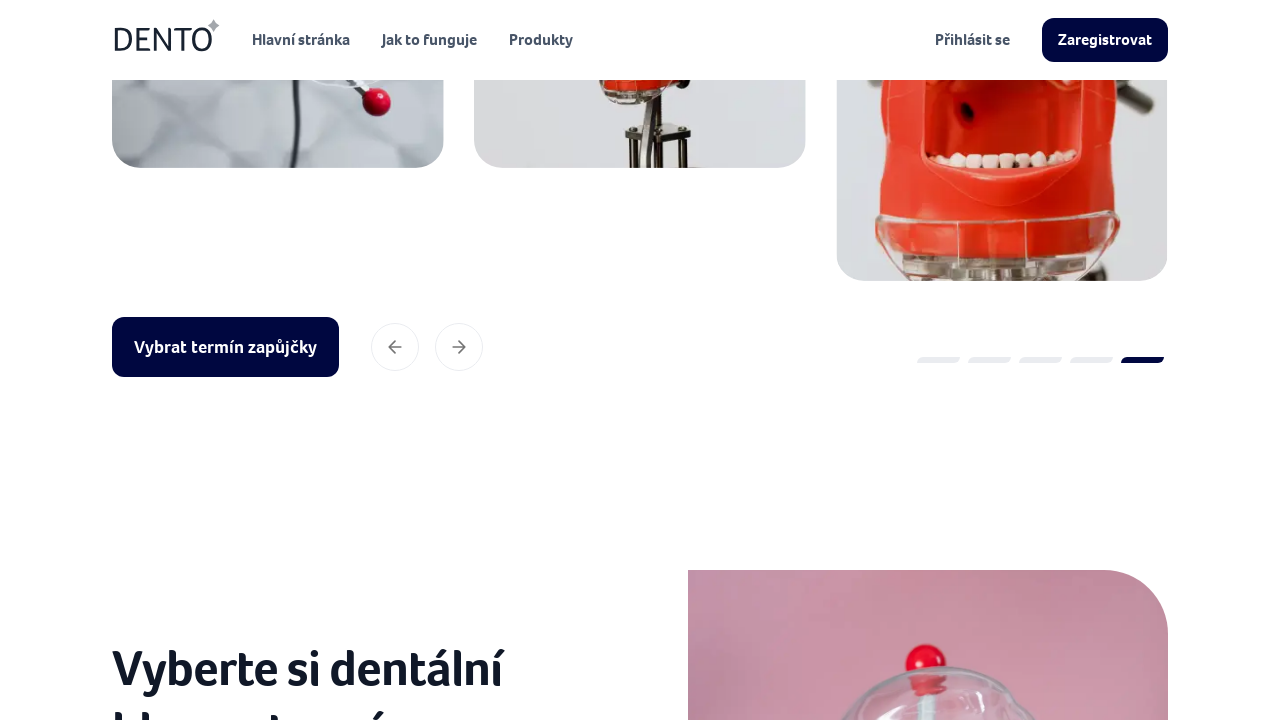